Tests browser navigation functionality by clicking the forgot password link, then using back, forward, and refresh browser controls on the OrangeHRM demo site.

Starting URL: https://opensource-demo.orangehrmlive.com/

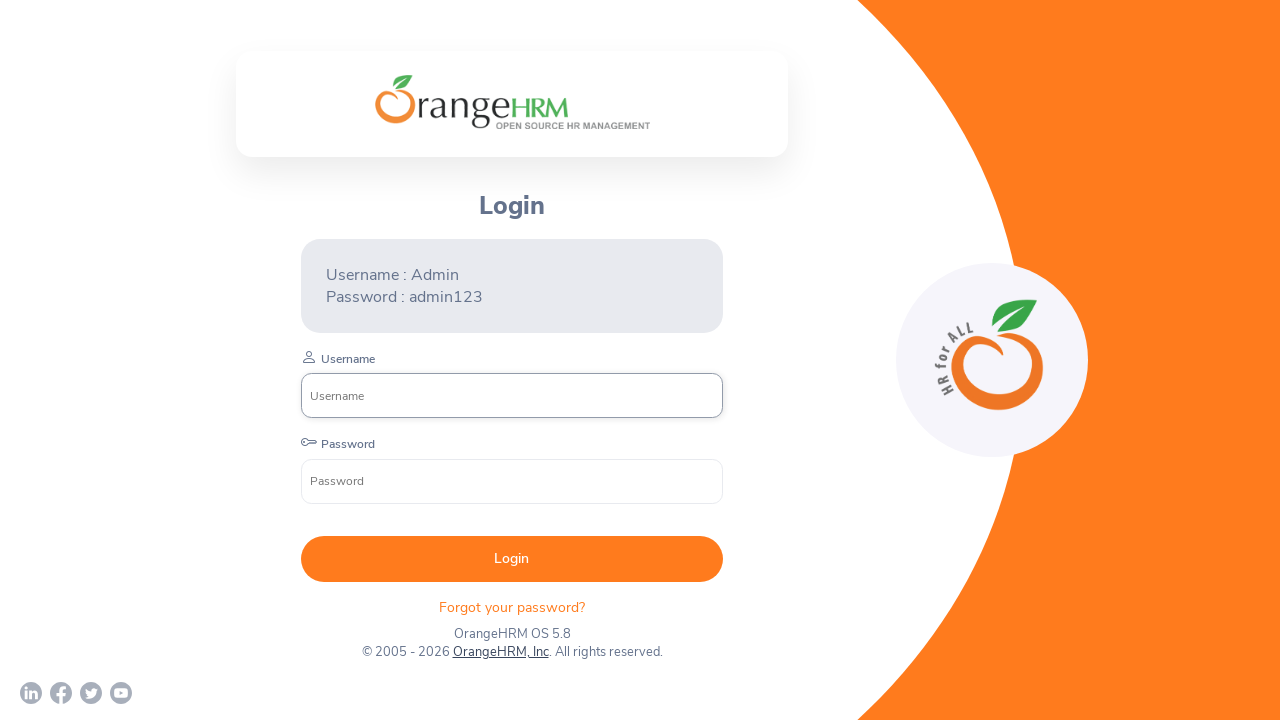

Waited for OrangeHRM login page to load
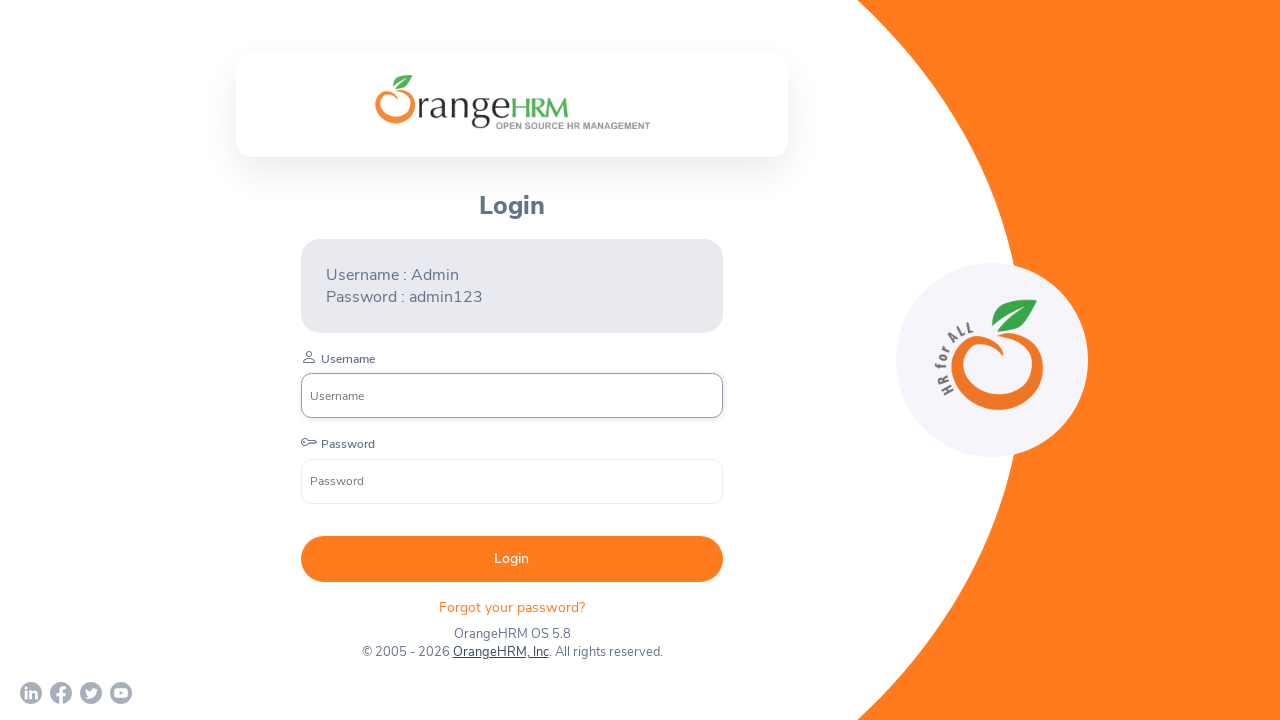

Clicked on the 'Forgot your password?' link at (512, 607) on .oxd-text.oxd-text--p.orangehrm-login-forgot-header
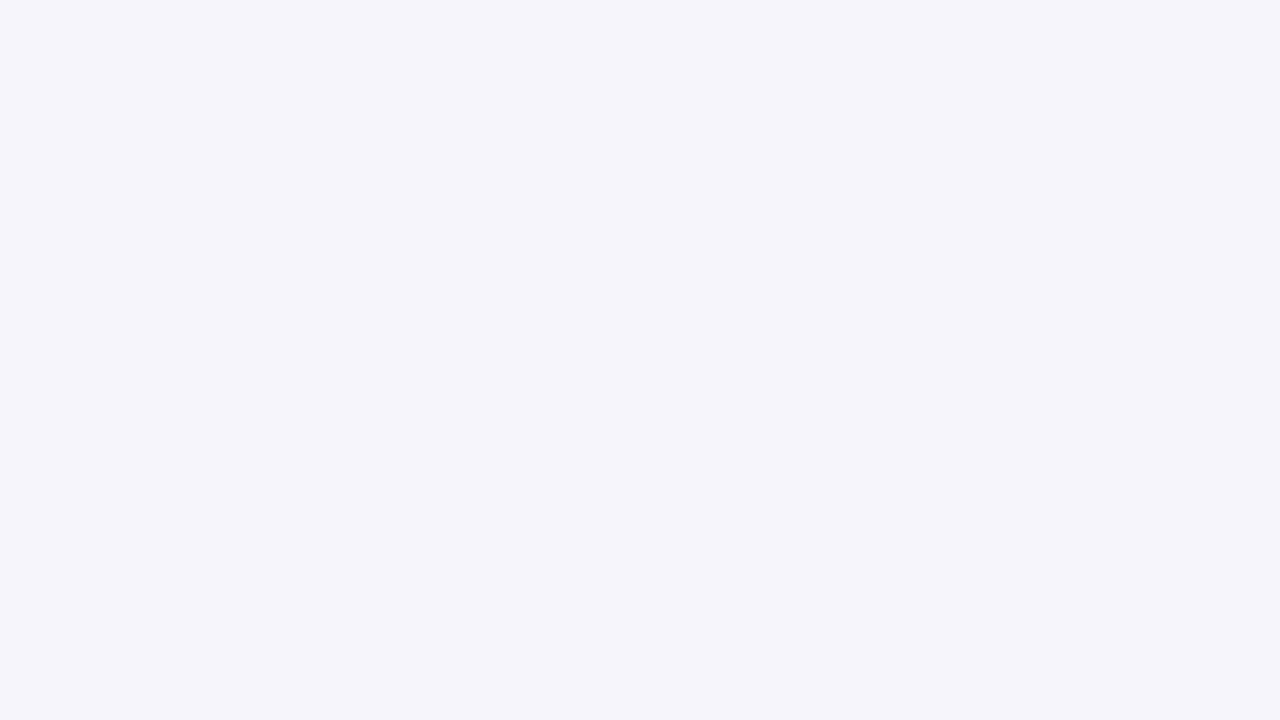

Waited for forgot password page to load
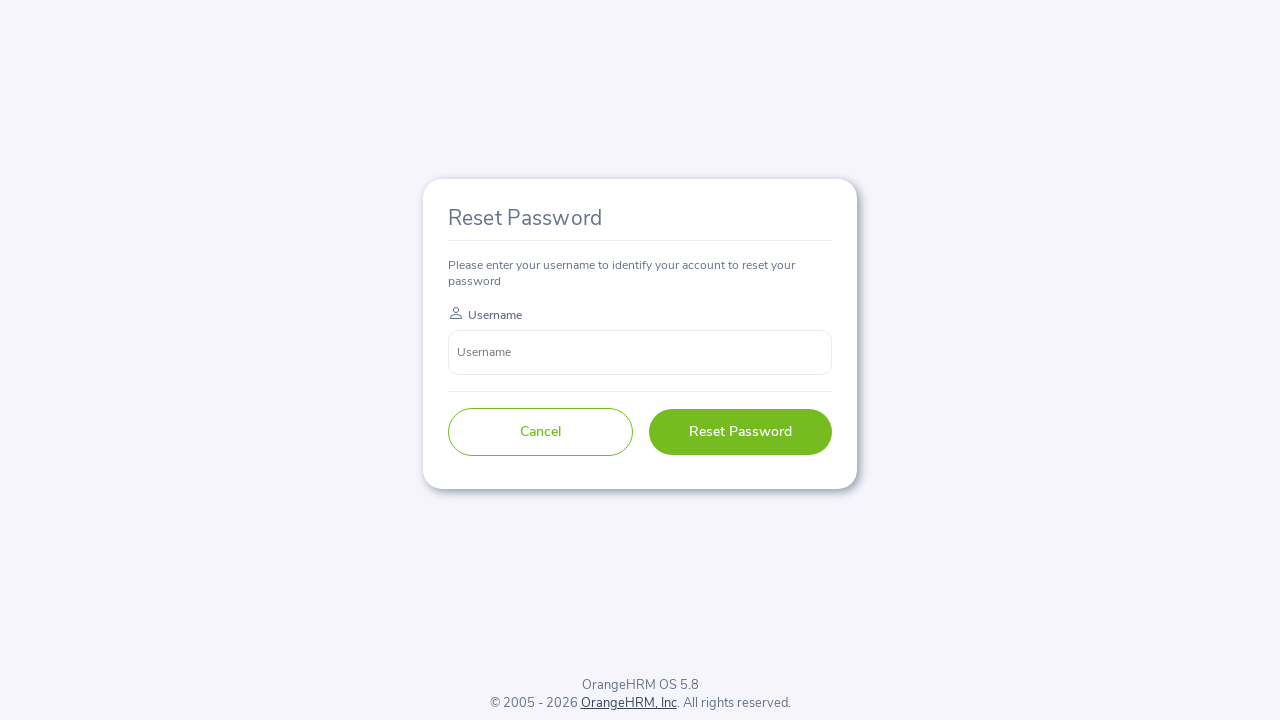

Navigated back to login page using browser back button
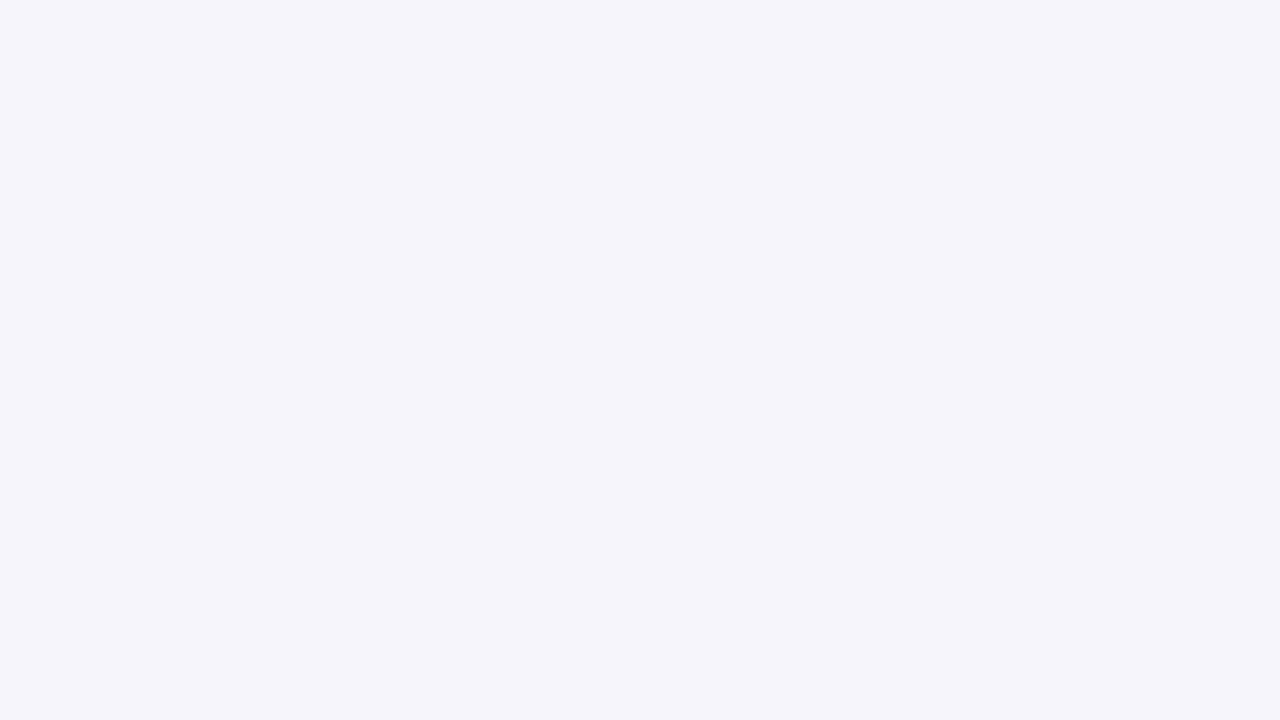

Waited for login page to load after navigating back
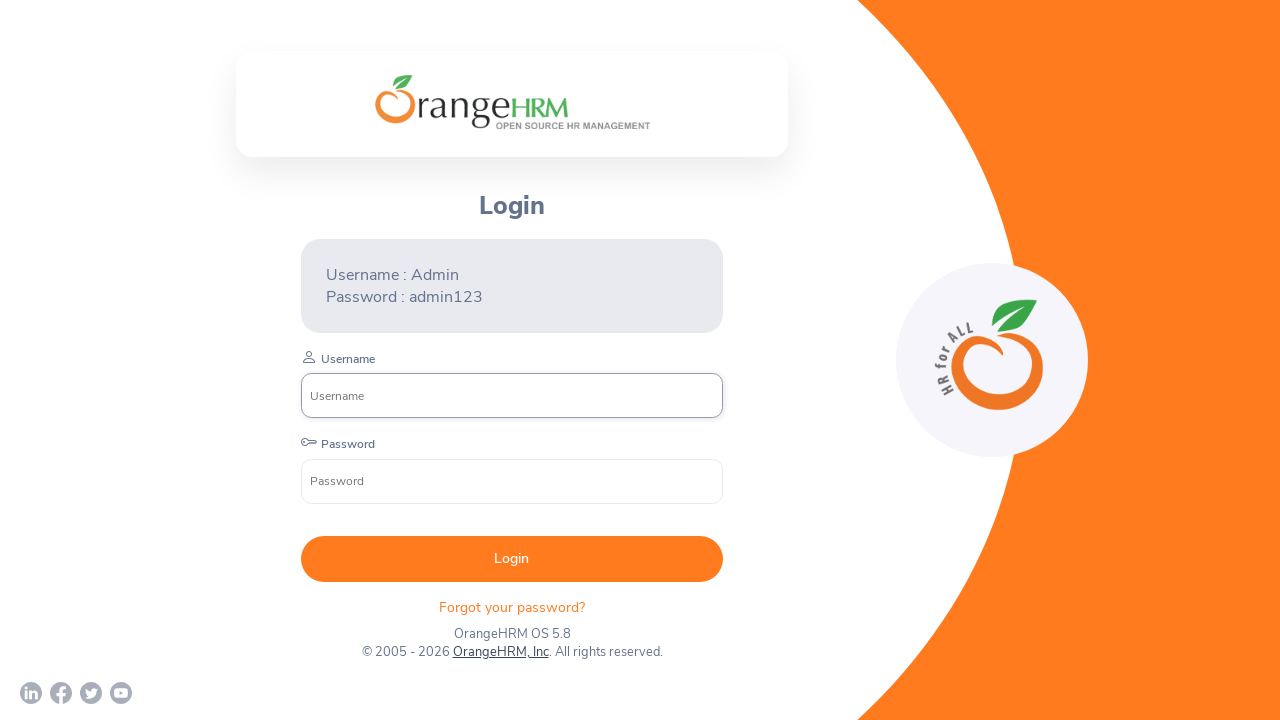

Navigated forward to forgot password page using browser forward button
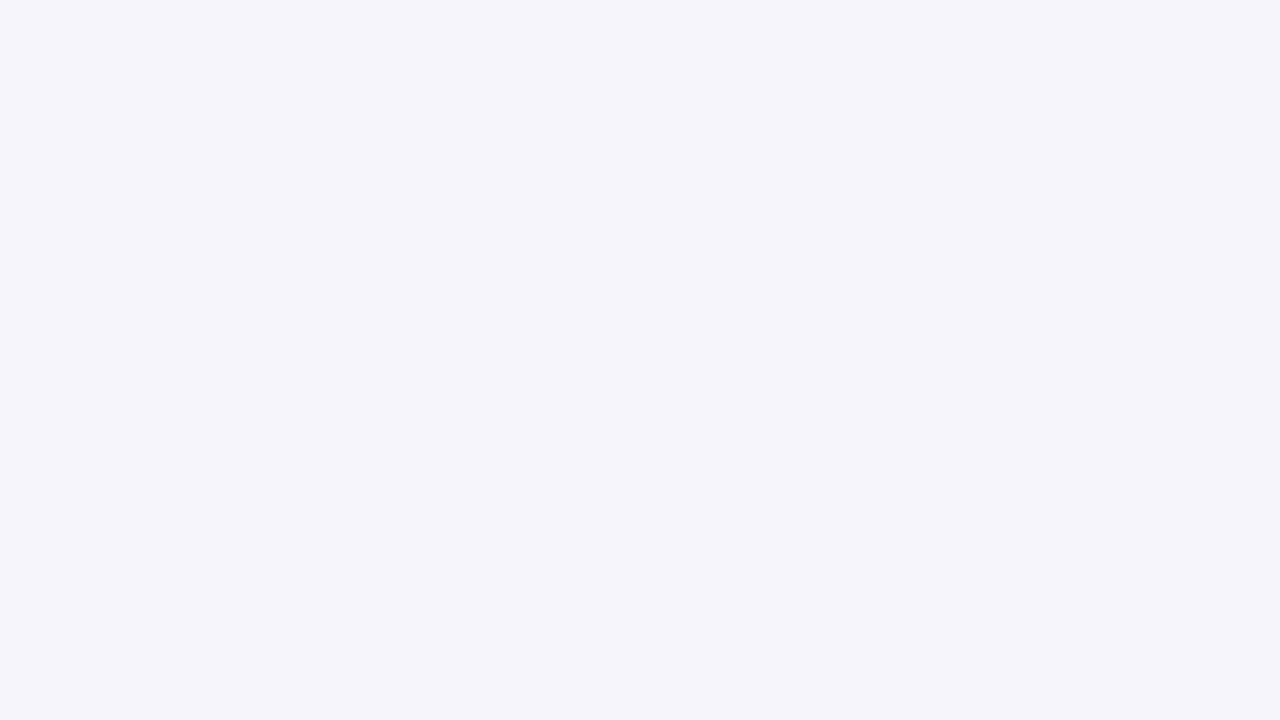

Waited for forgot password page to load after navigating forward
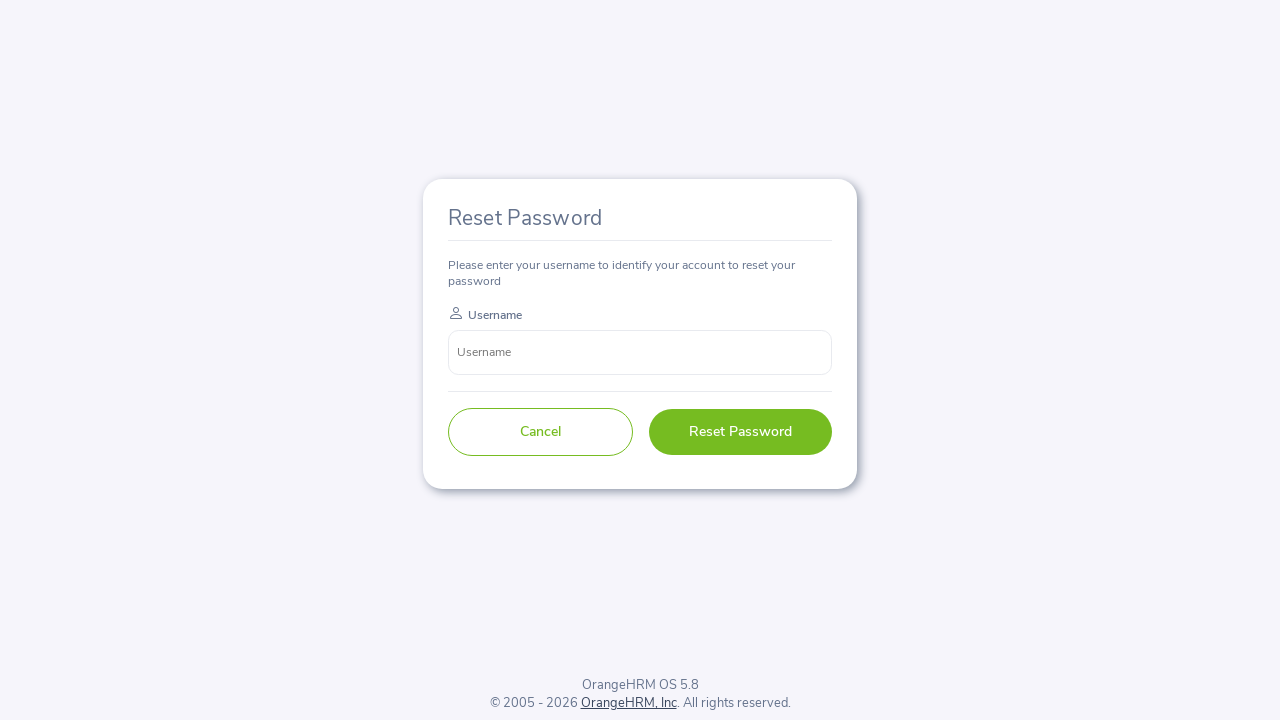

Refreshed the current page
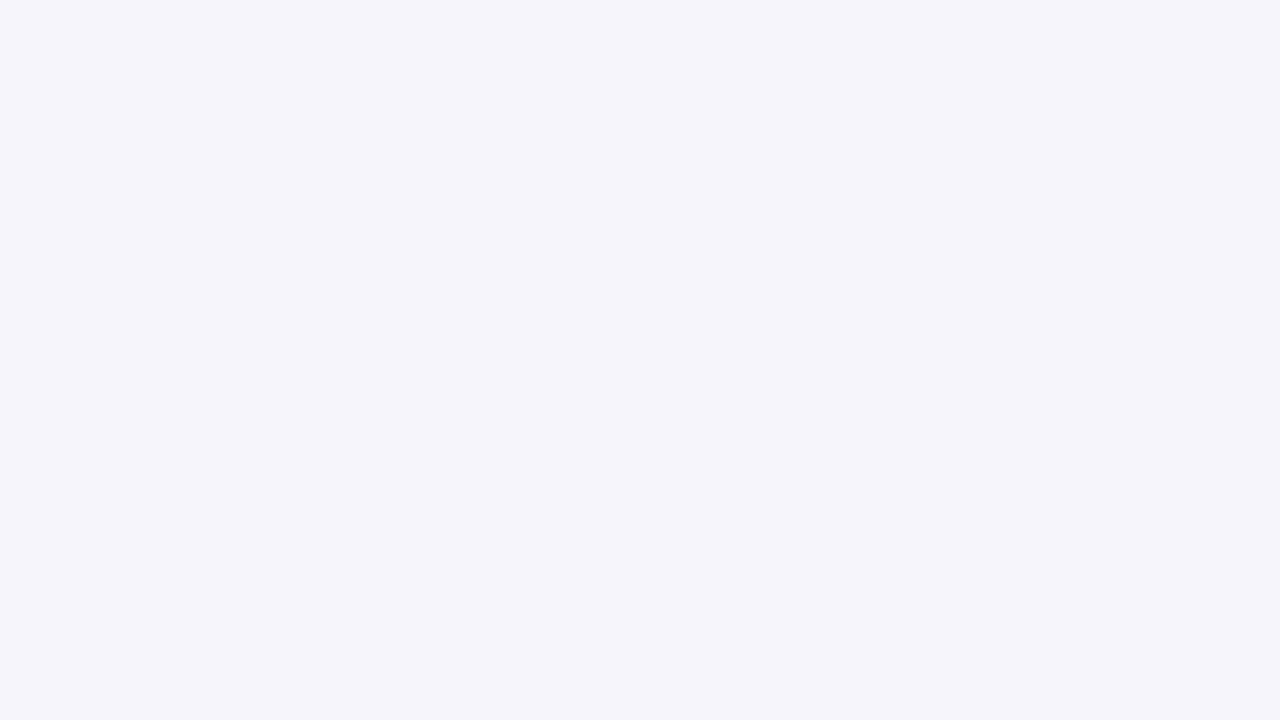

Waited for page to load after refresh
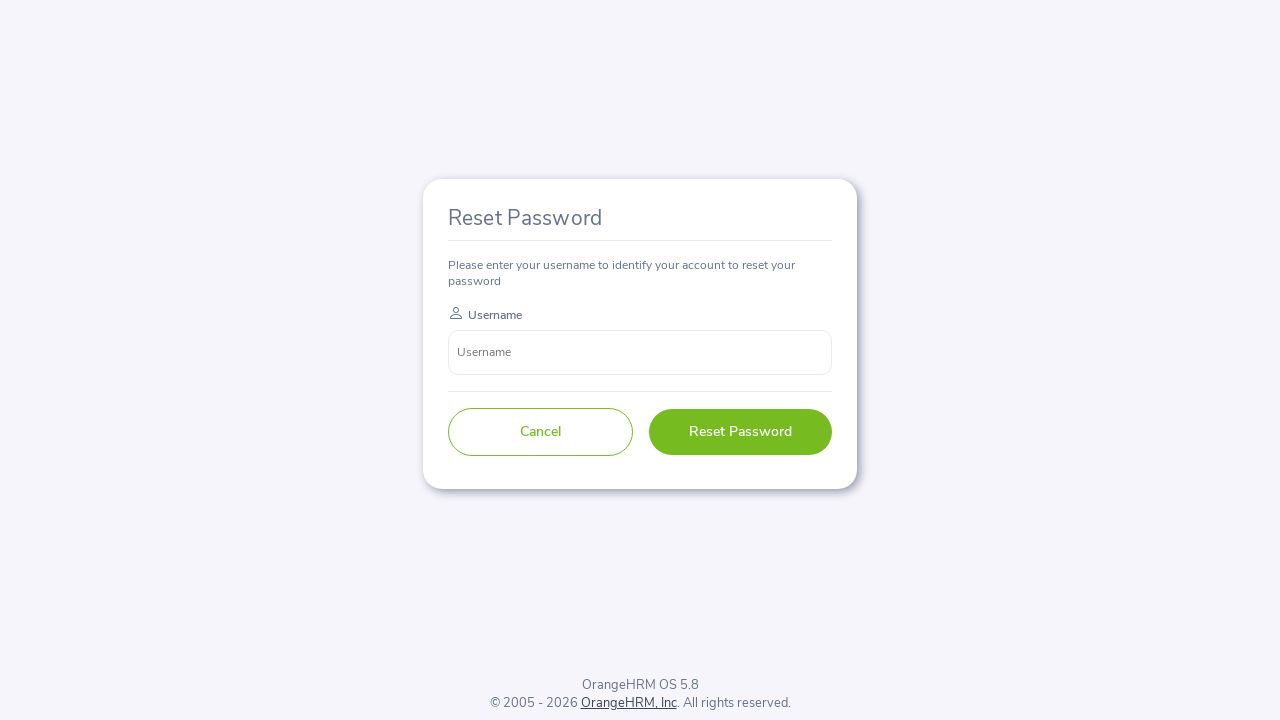

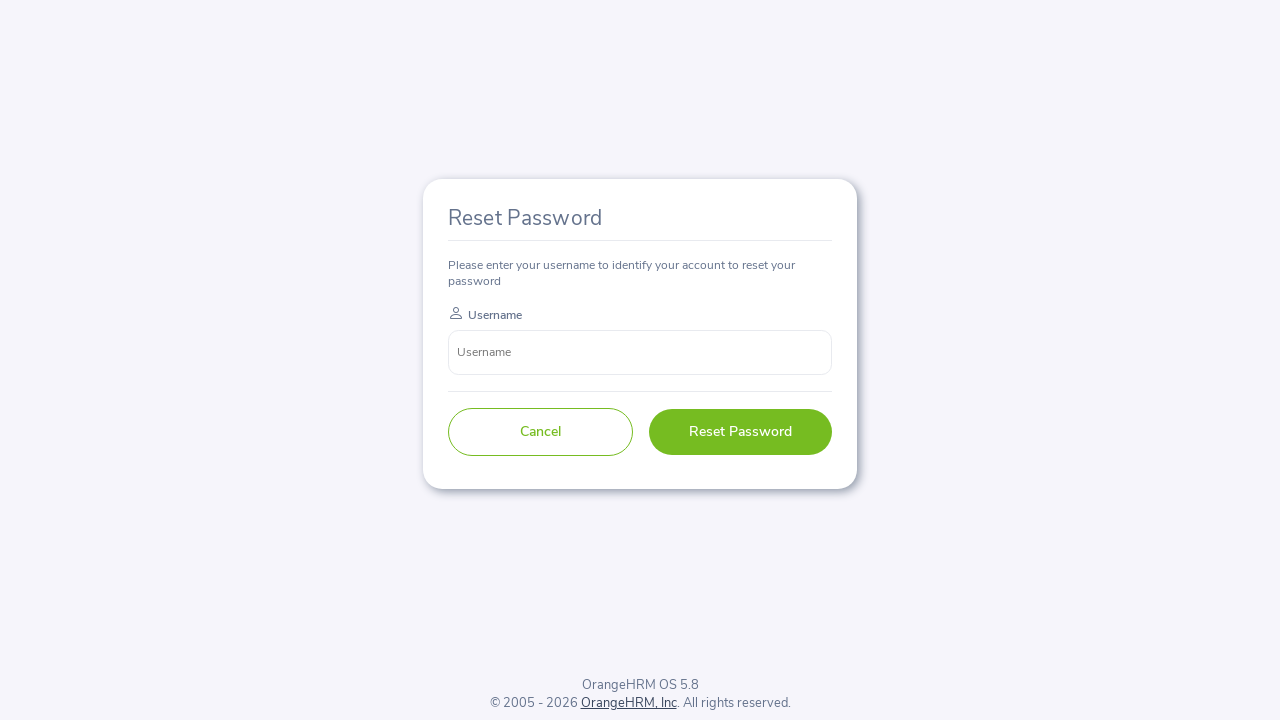